Tests multiply operation with positive numbers and integer checkbox enabled

Starting URL: https://testsheepnz.github.io/BasicCalculator

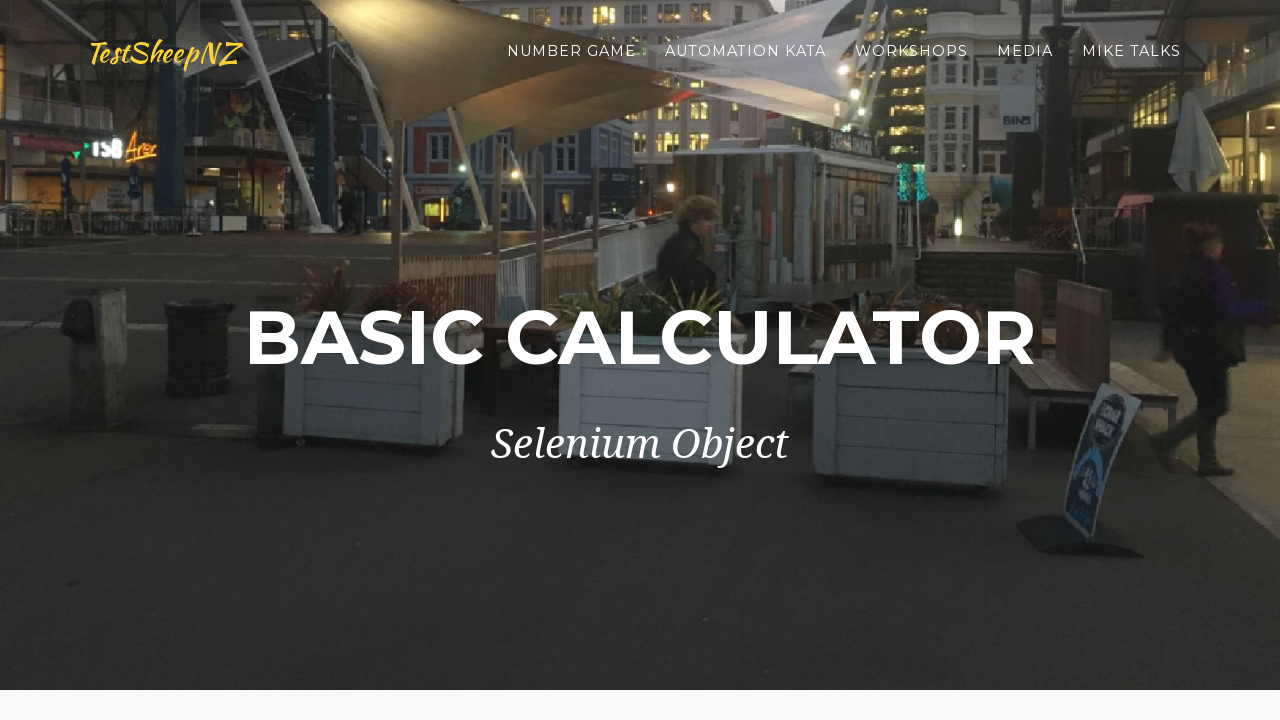

Selected build 7 from dropdown on #selectBuild
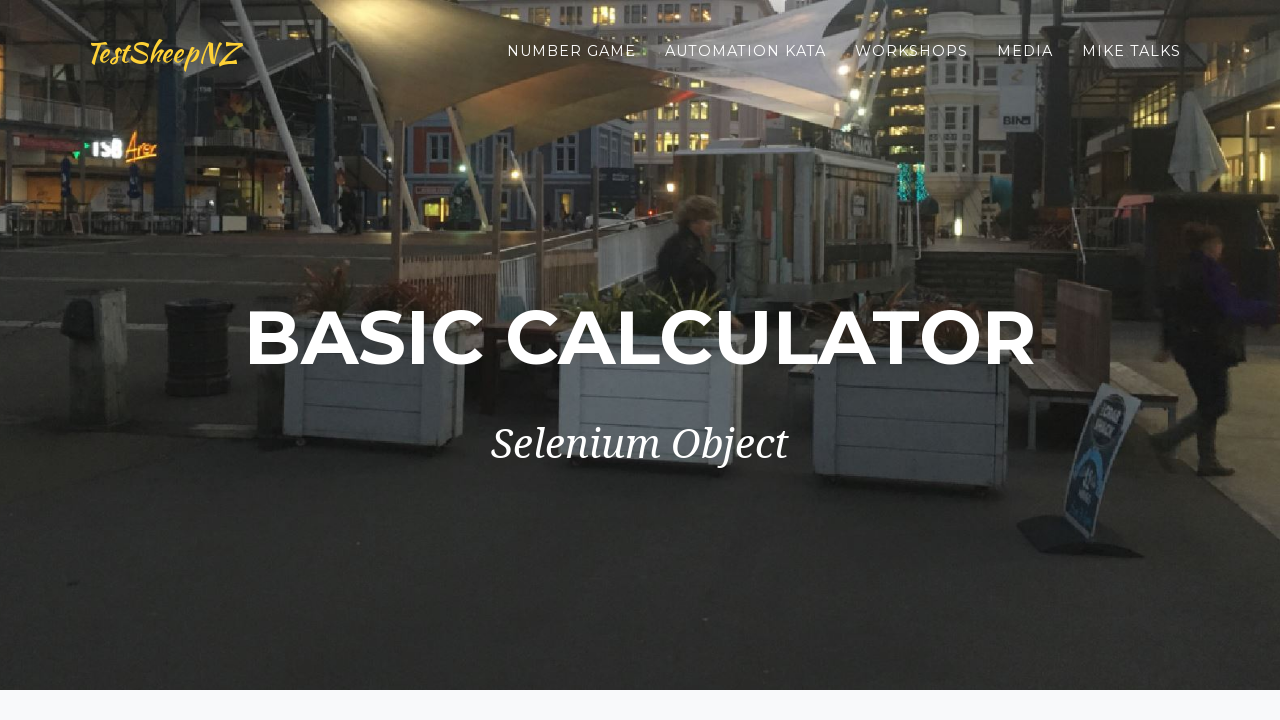

Entered 1.5 in first number field on #number1Field
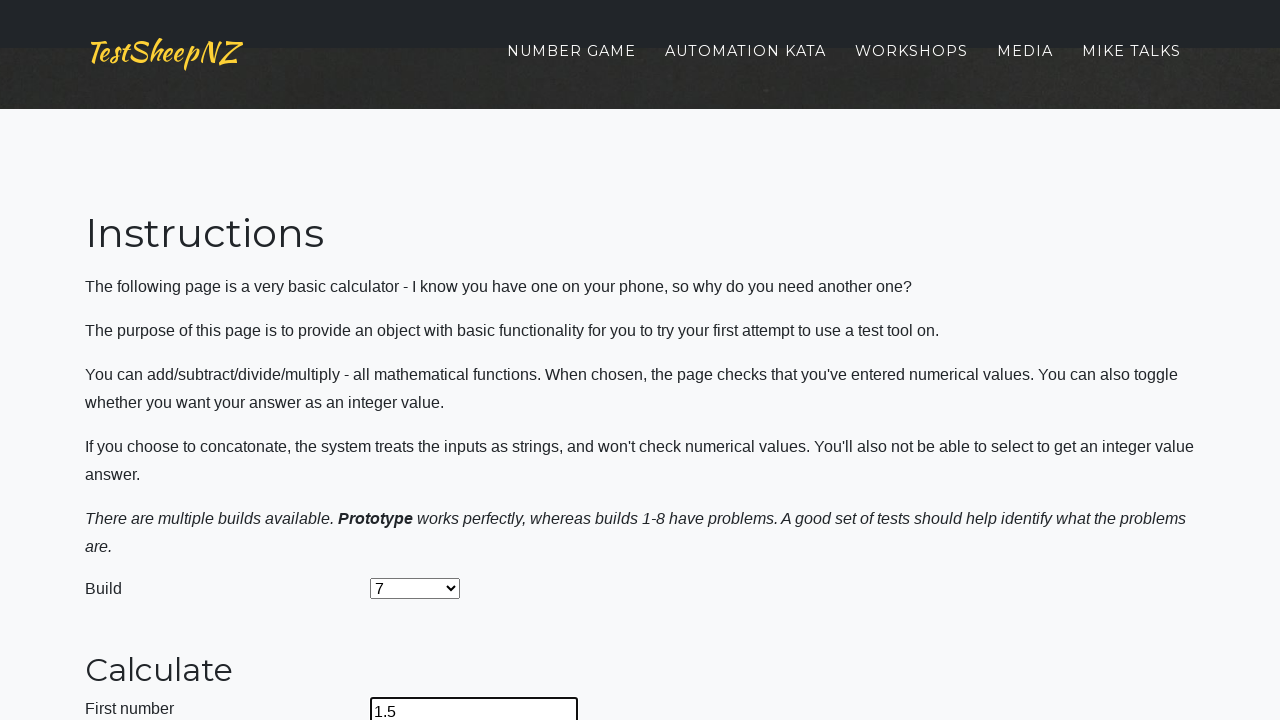

Entered 1.5 in second number field on #number2Field
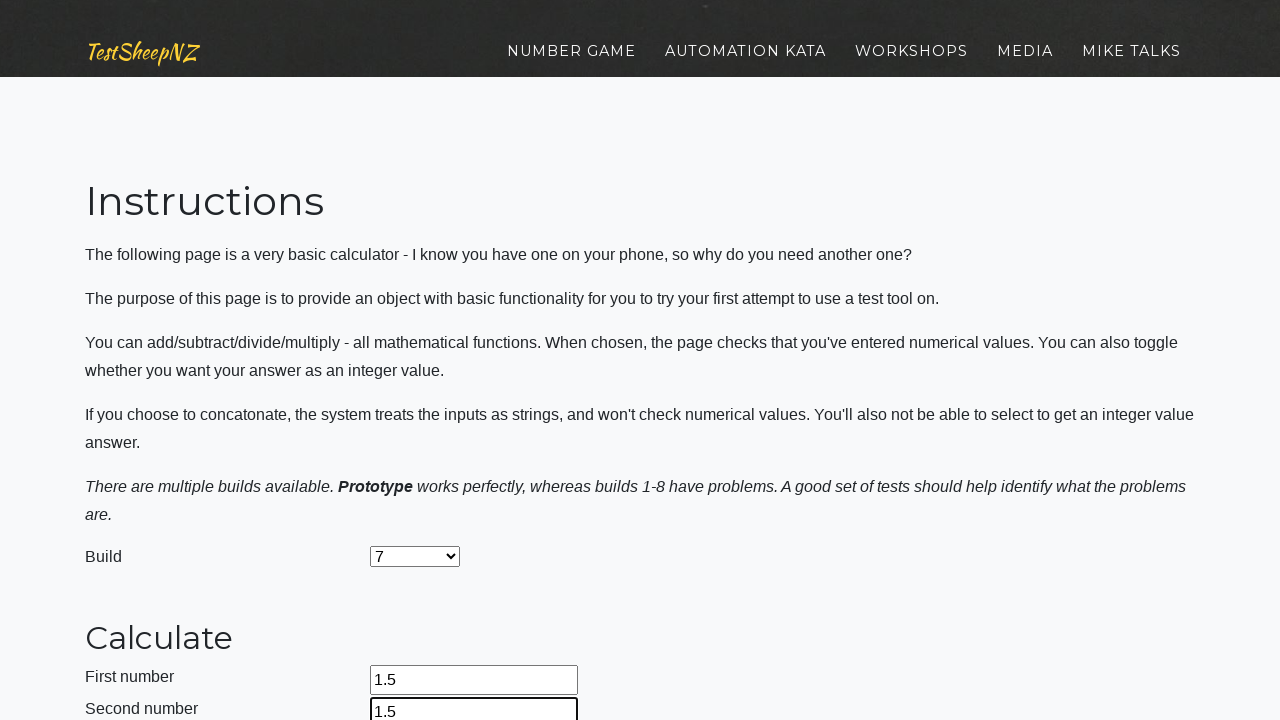

Selected multiply operation from dropdown on #selectOperationDropdown
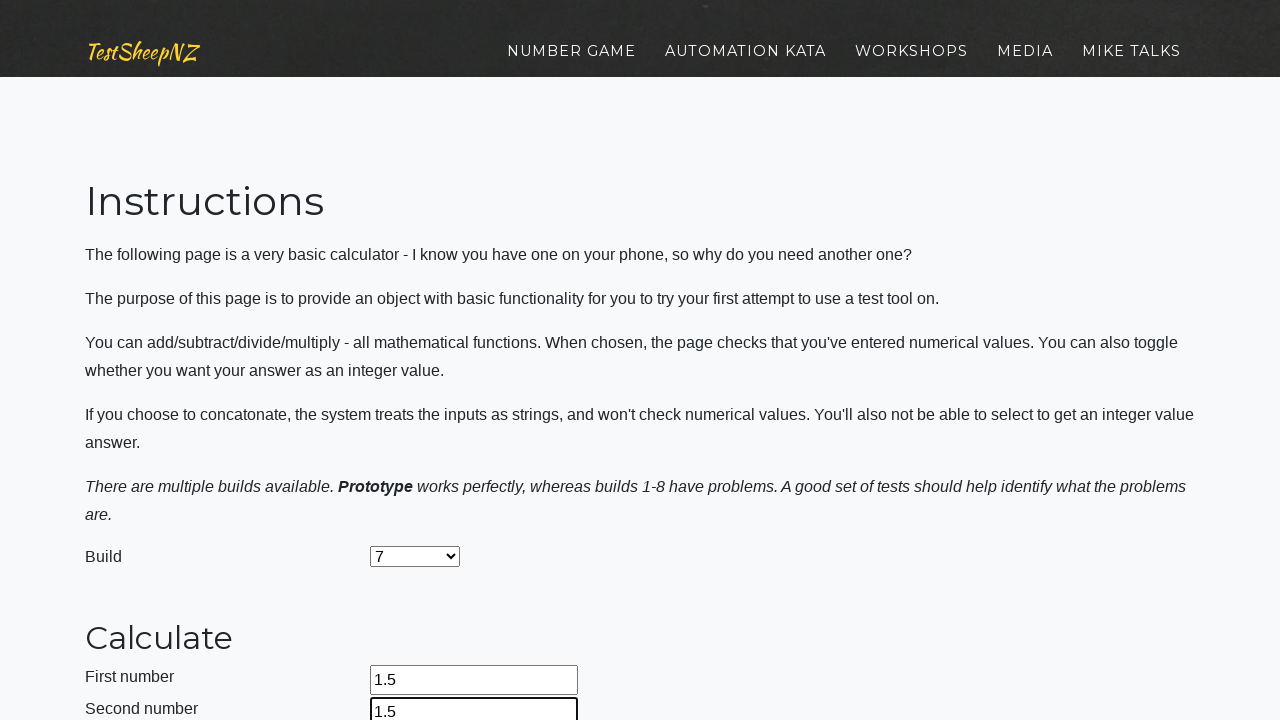

Enabled integer checkbox at (376, 428) on #integerSelect
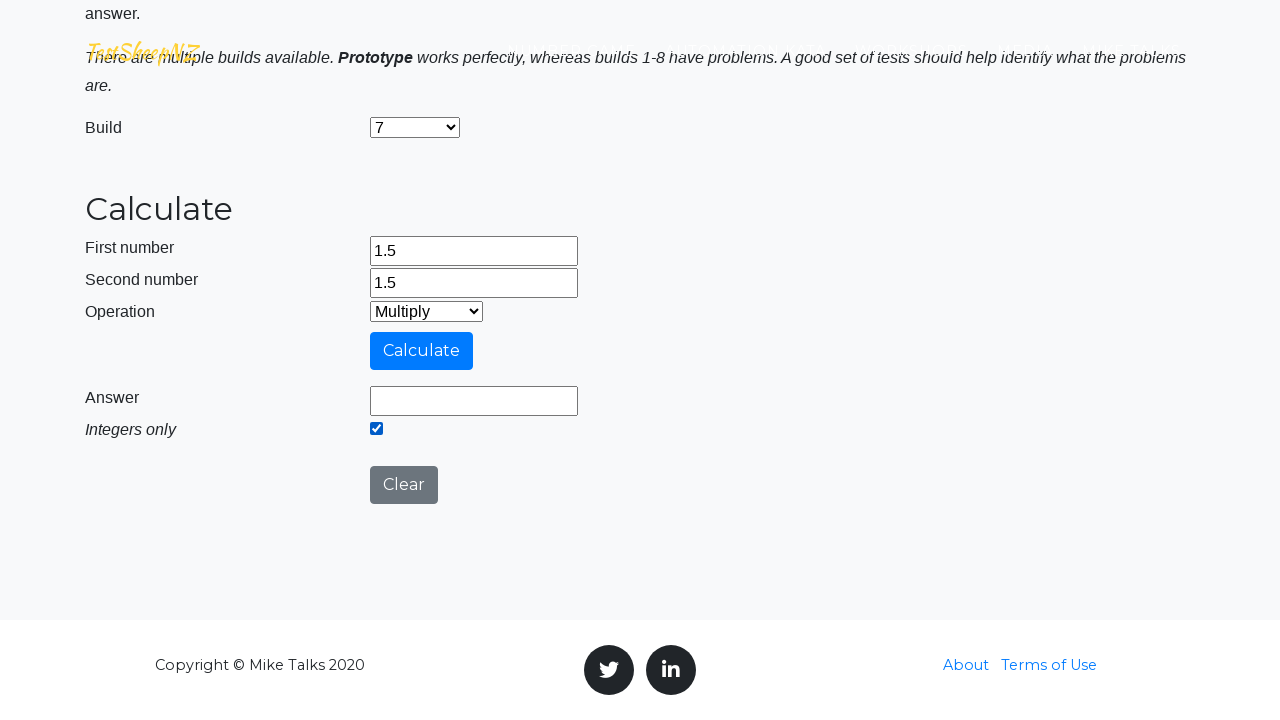

Clicked calculate button to perform multiplication at (422, 351) on #calculateButton
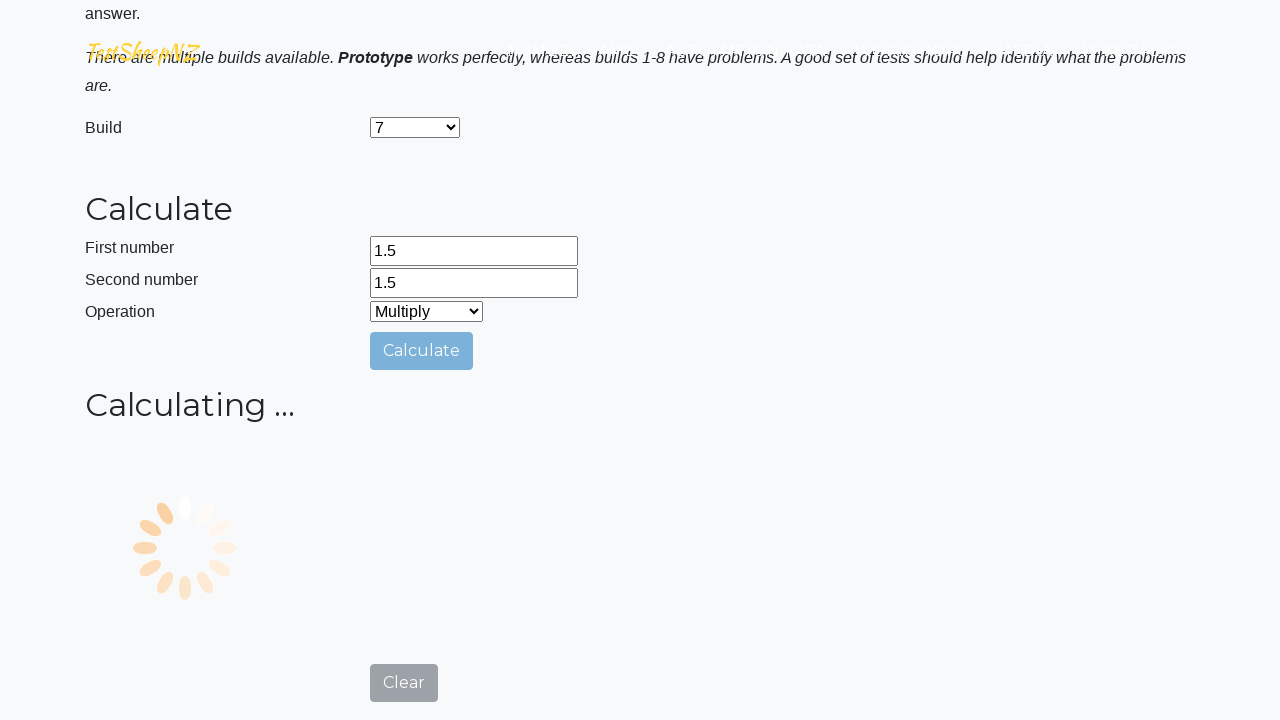

Multiplication result displayed in answer field
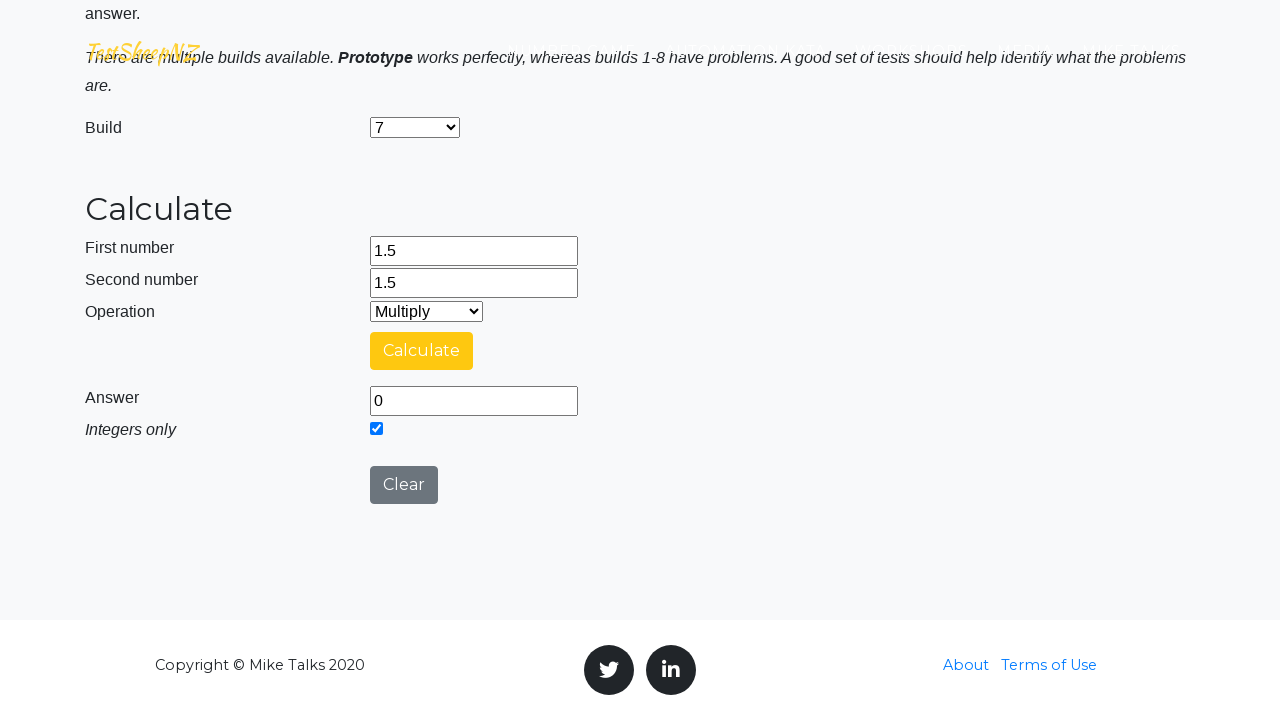

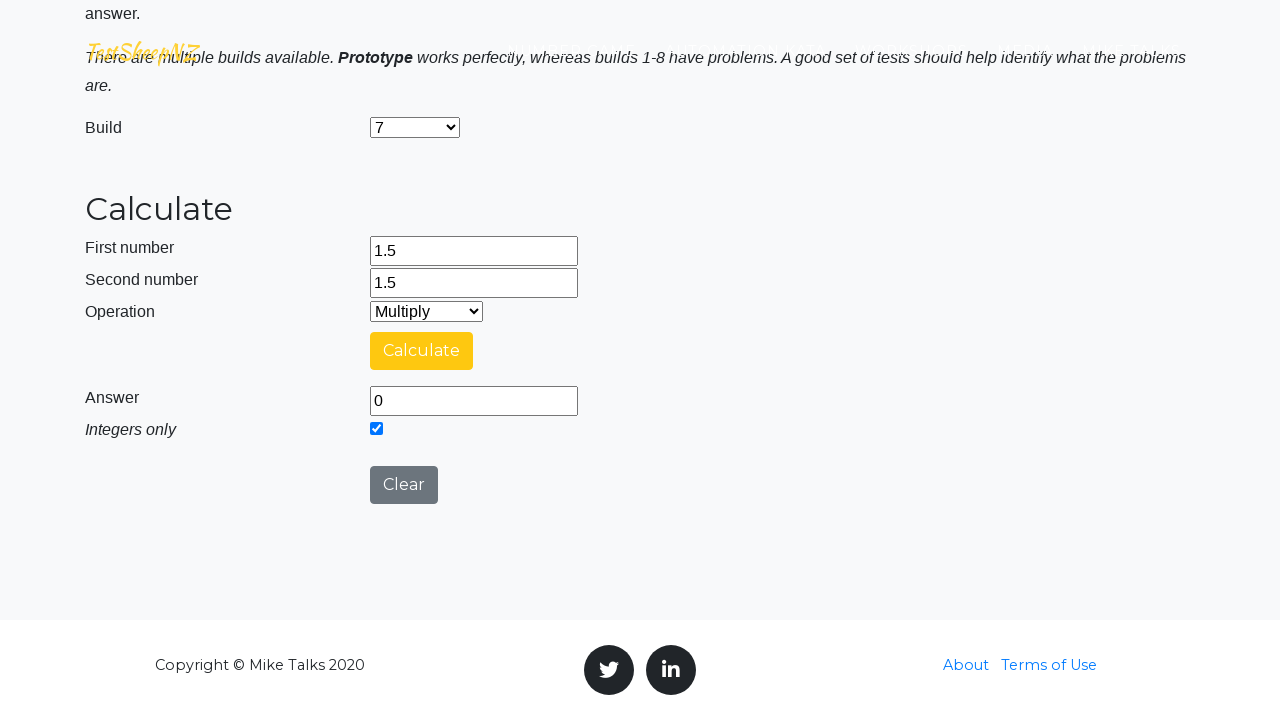